Navigates to the Trello homepage and verifies the page loads successfully

Starting URL: https://trello.com/

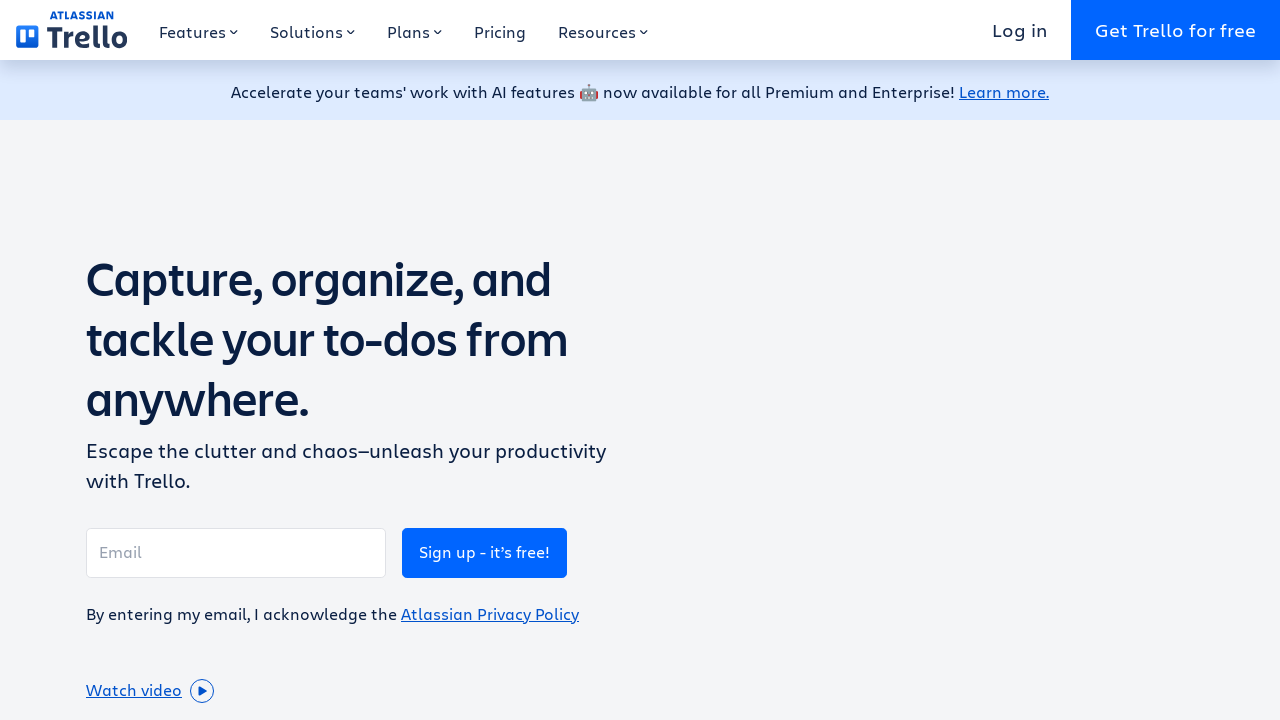

Navigated to Trello homepage
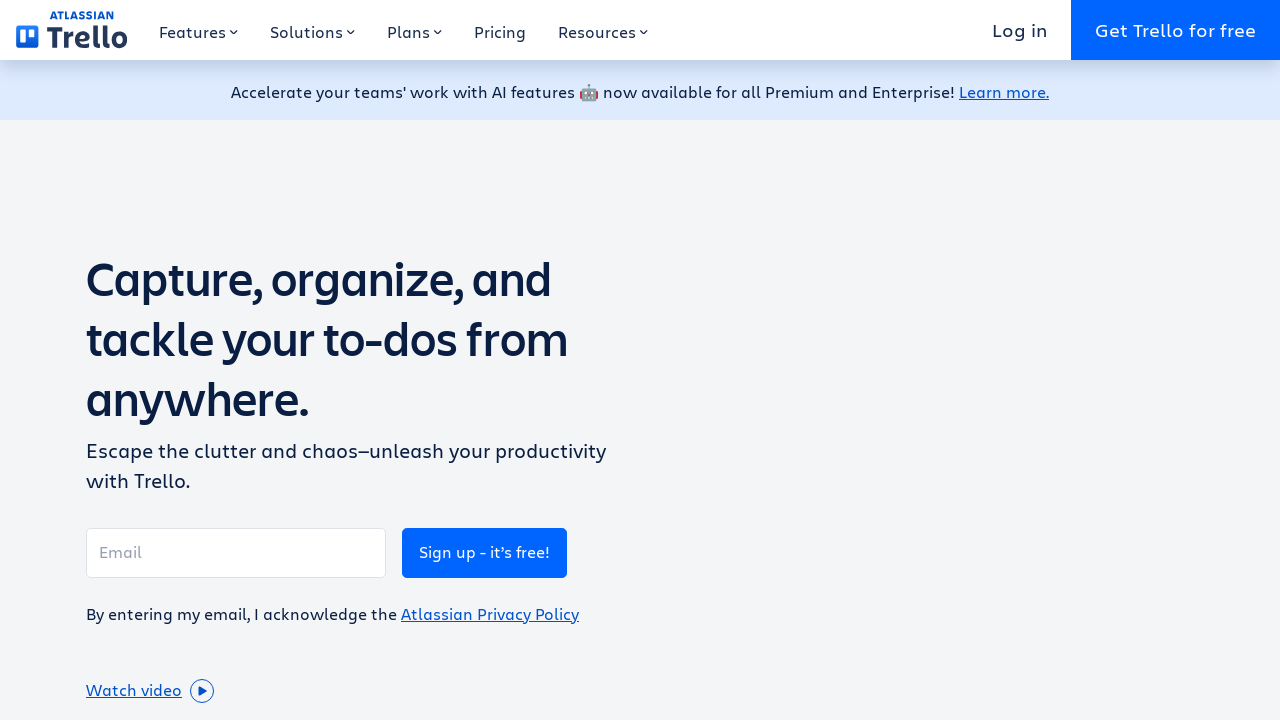

Page DOM content loaded
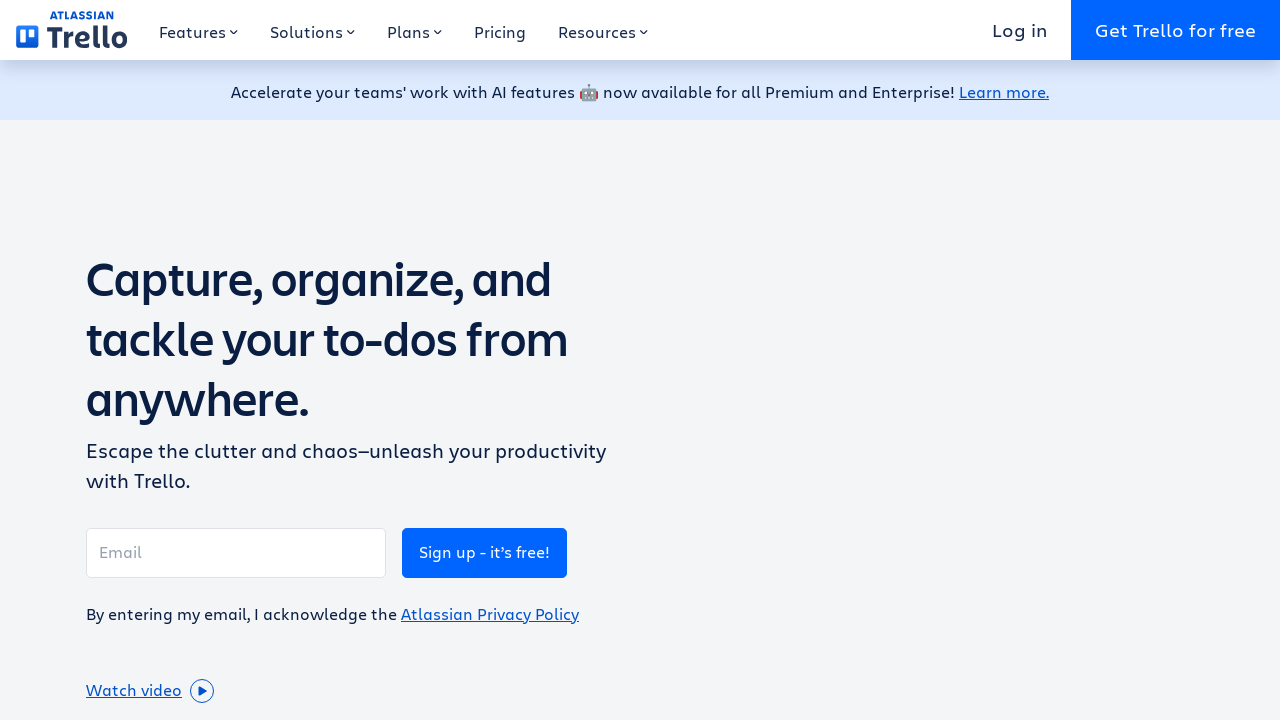

Main element appeared on page
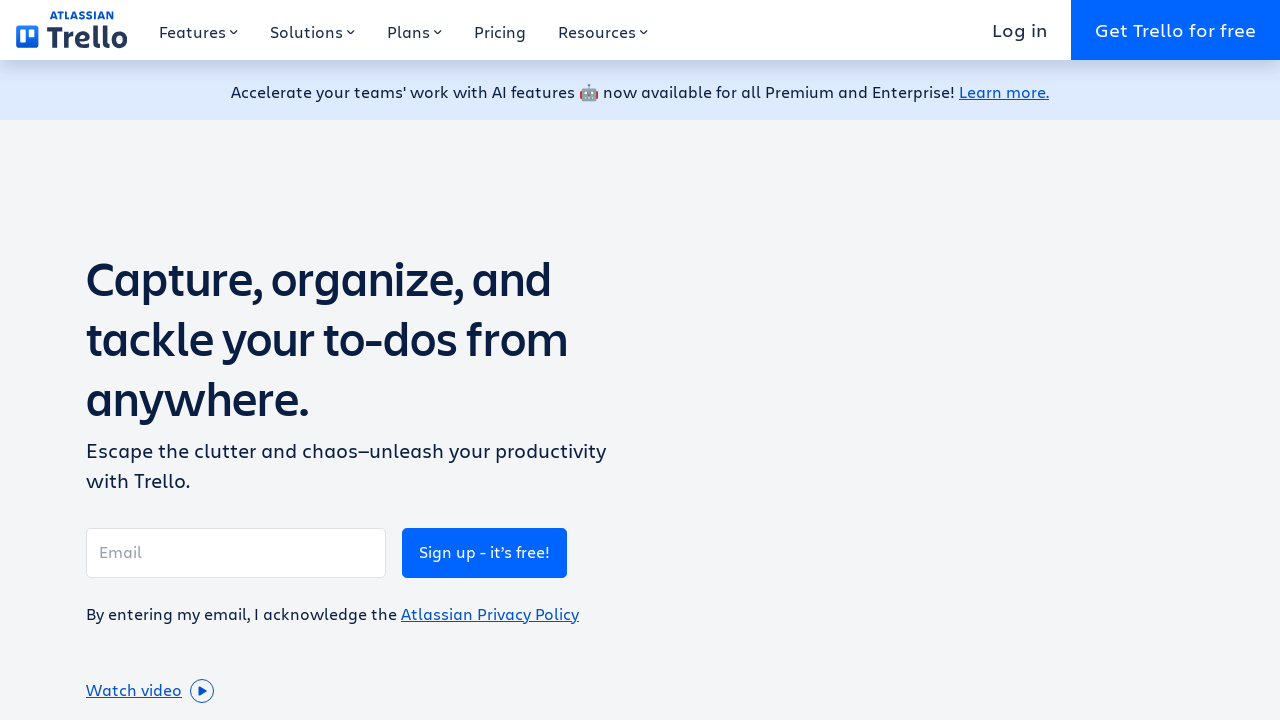

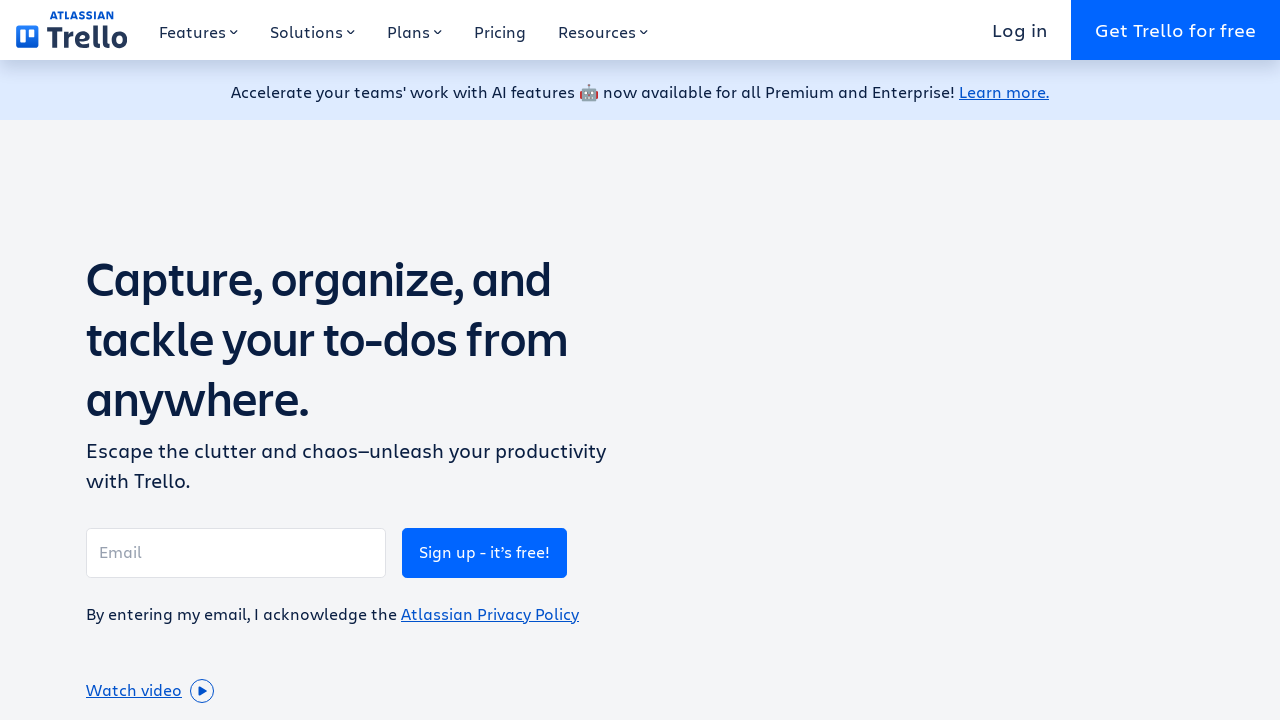